Verifies that the automation exercise home page is visible and loaded successfully

Starting URL: http://automationexercise.com

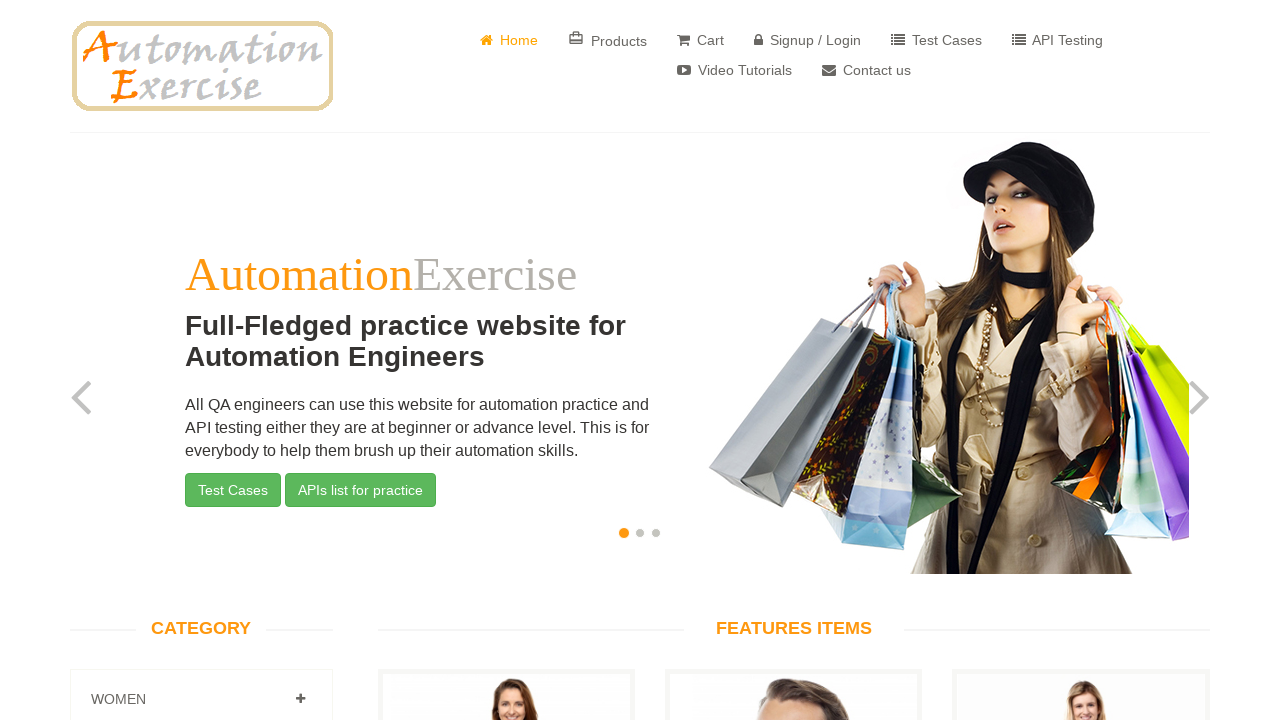

Waited for home page element with orange color styling to be visible
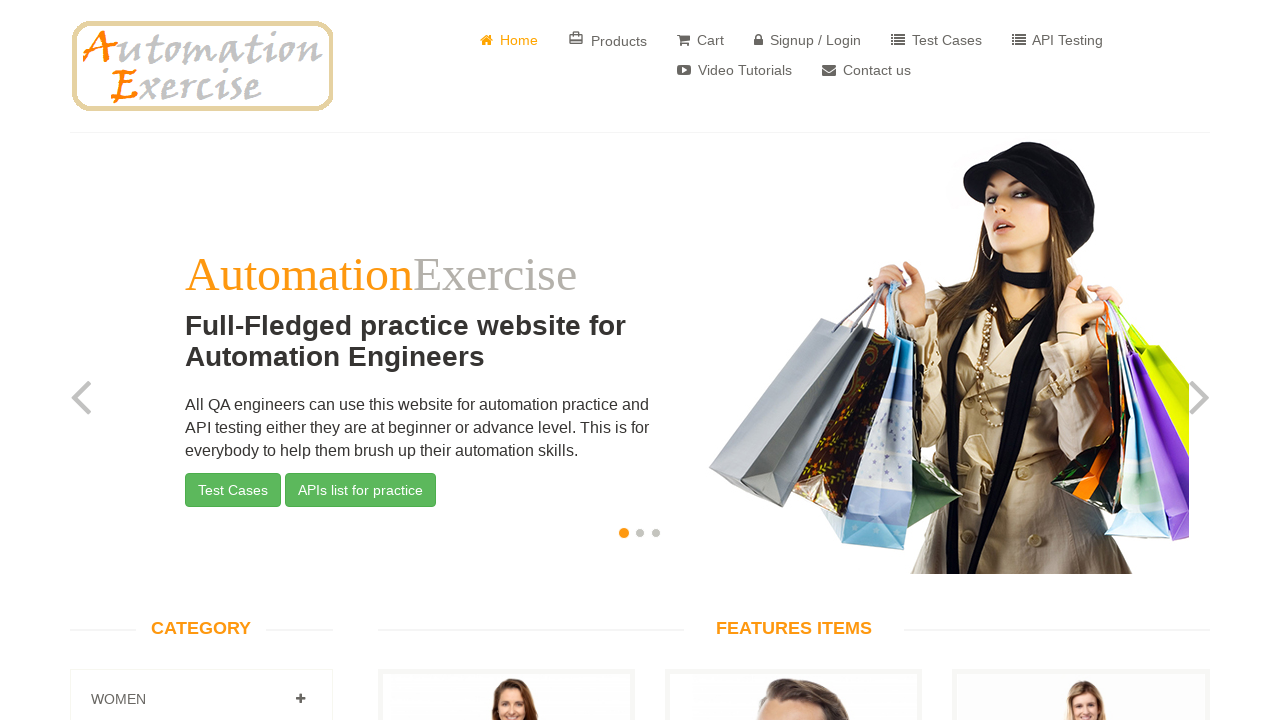

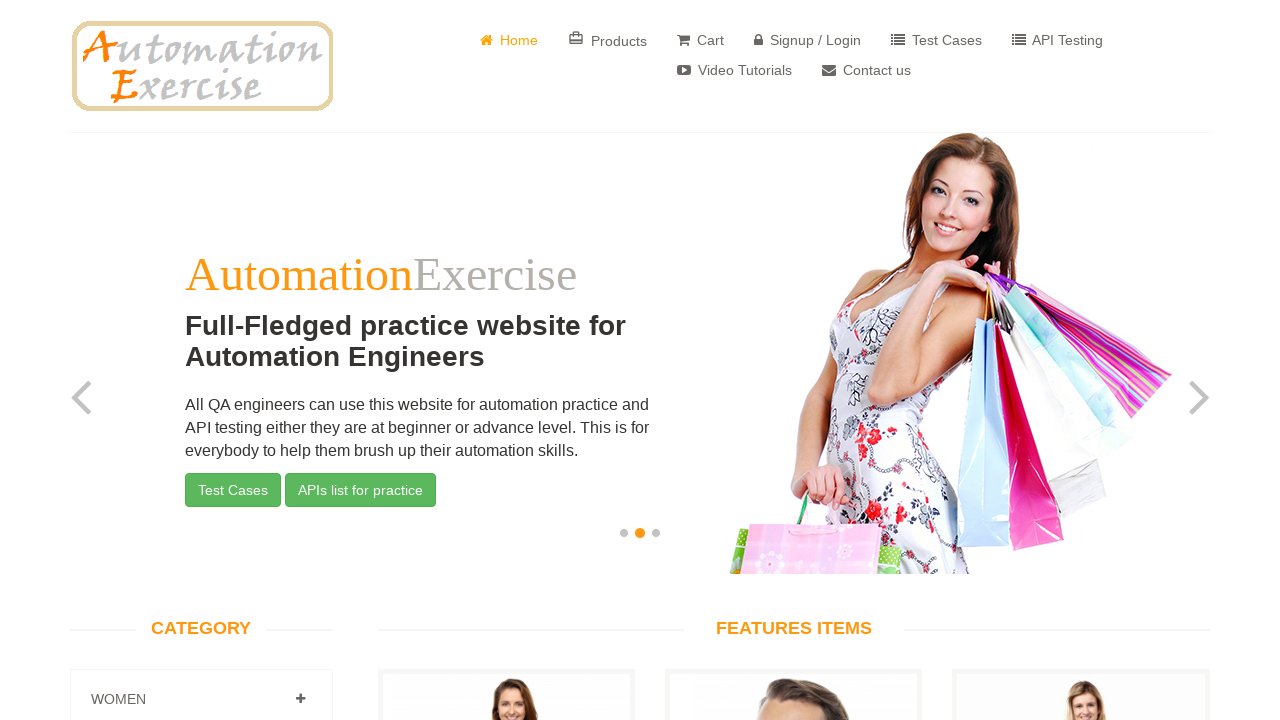